Navigates to an HTML forms tutorial page and retrieves attribute values from form elements to verify their properties

Starting URL: http://echoecho.com/htmlforms10.htm

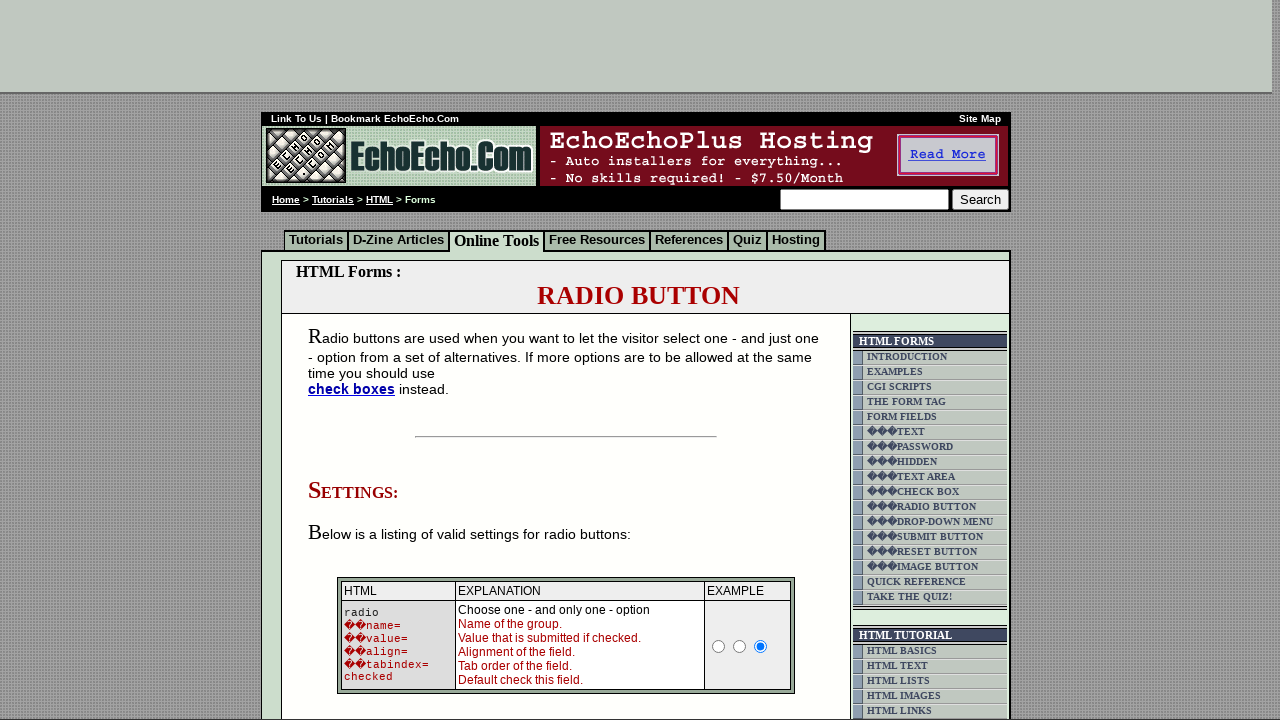

Navigated to HTML forms tutorial page
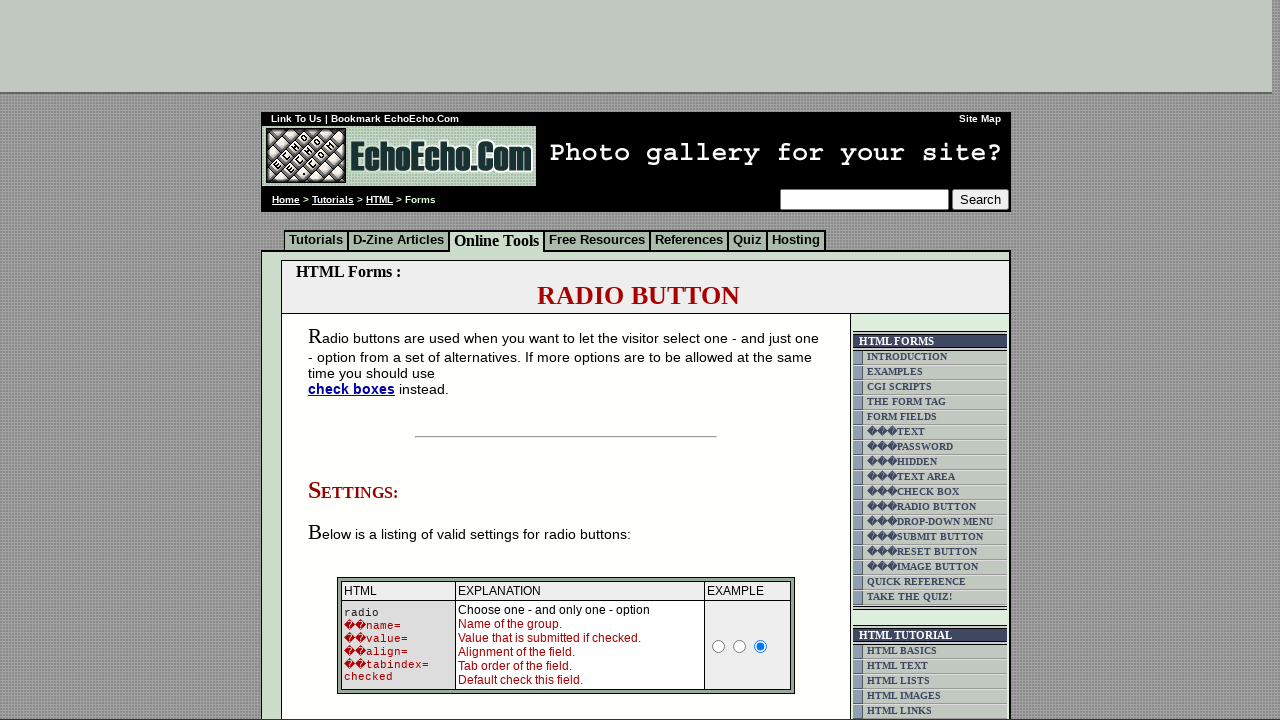

Form elements loaded and ready
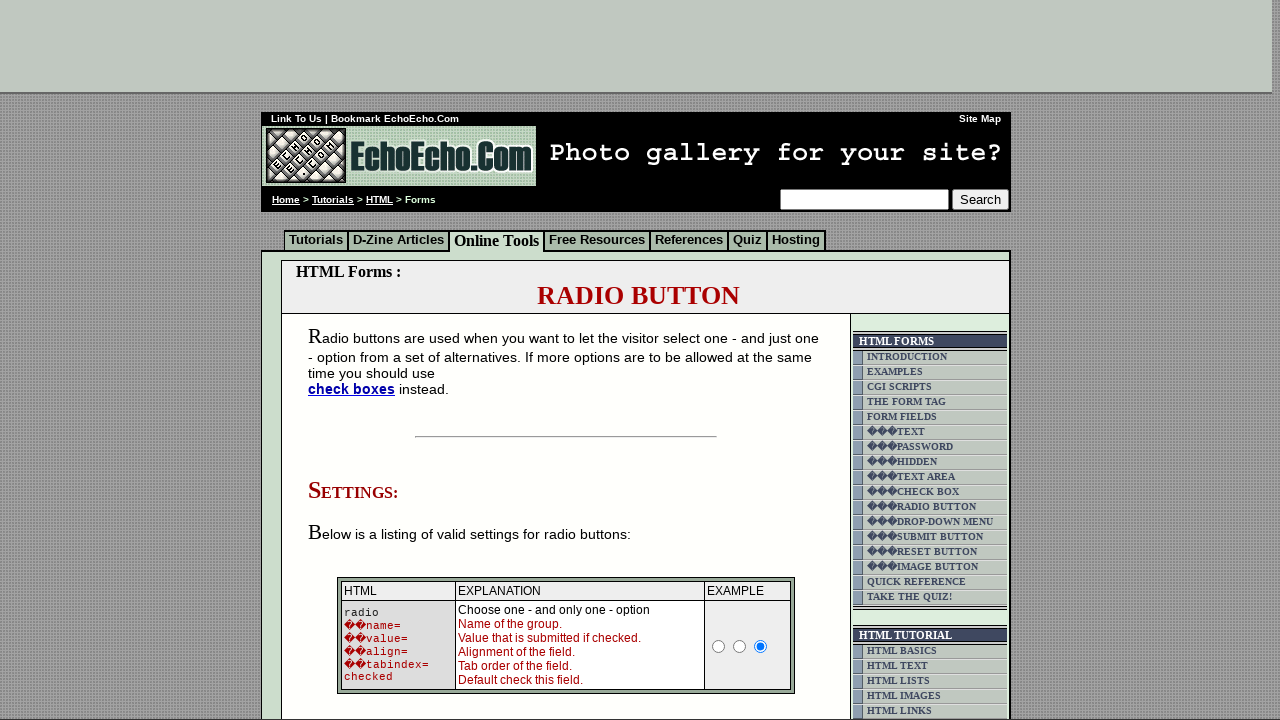

Retrieved 'type' attribute from group1 element: radio
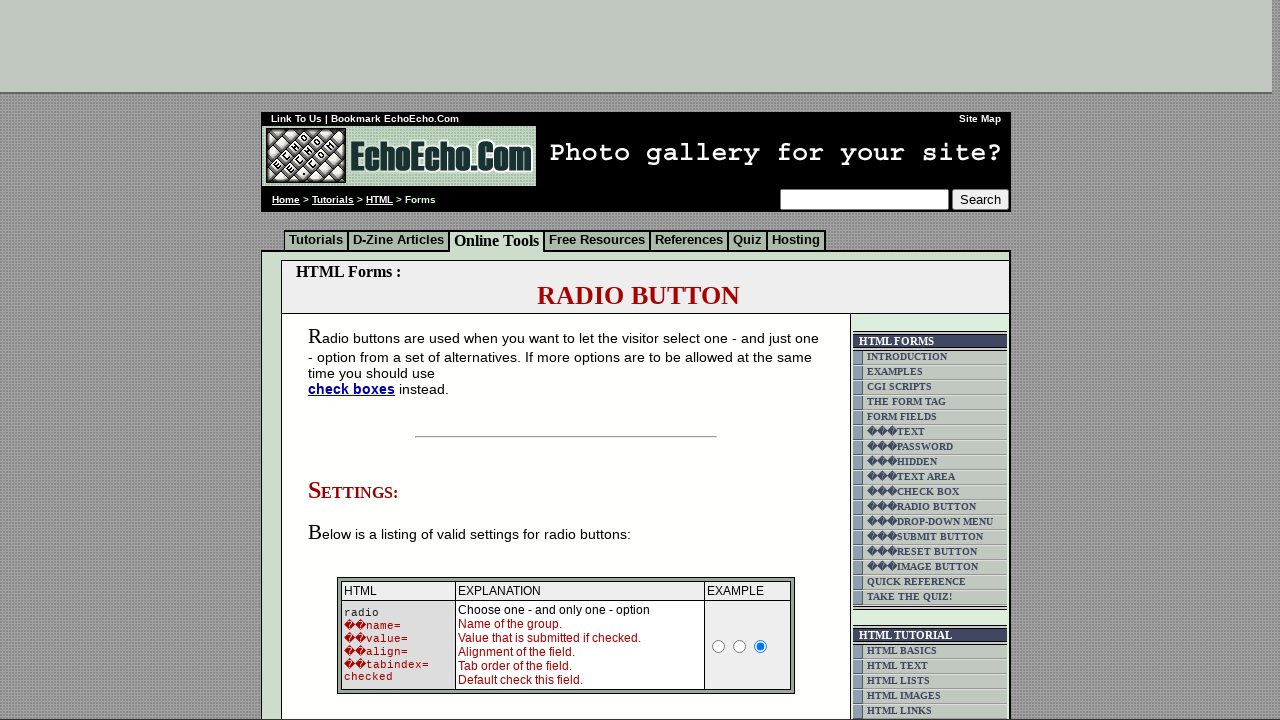

Retrieved 'value' attribute from group2 element: Water
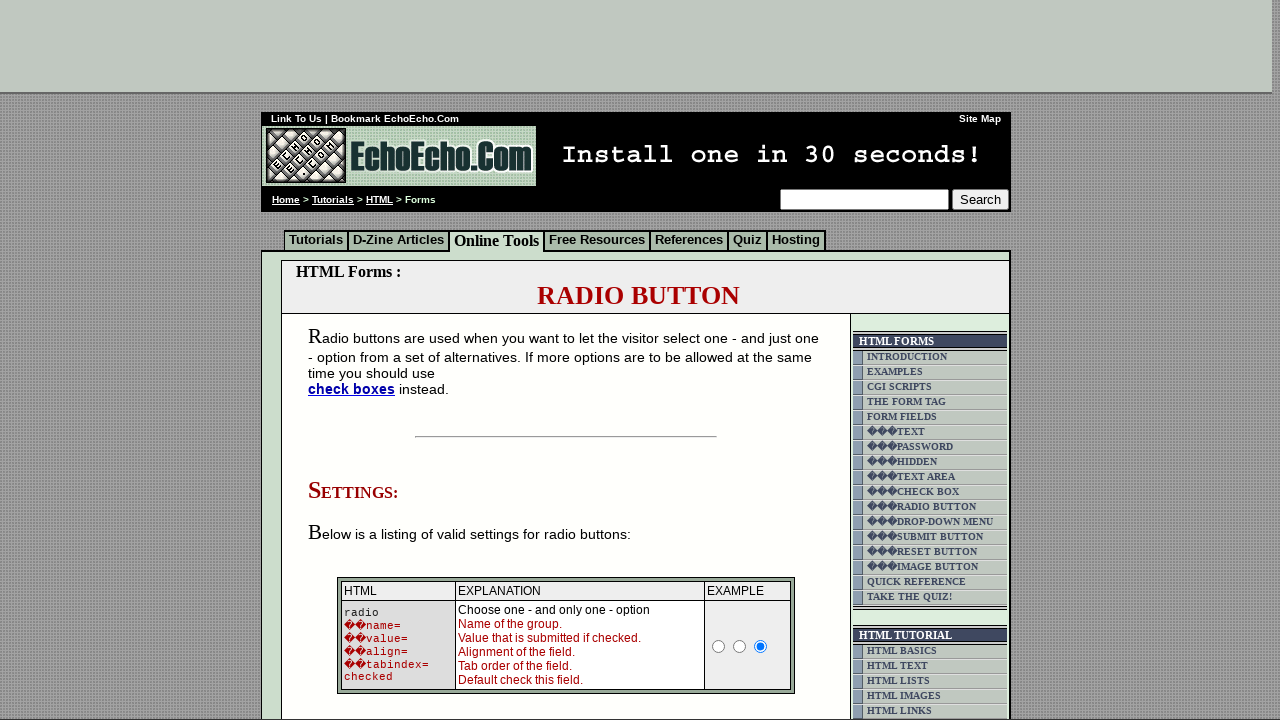

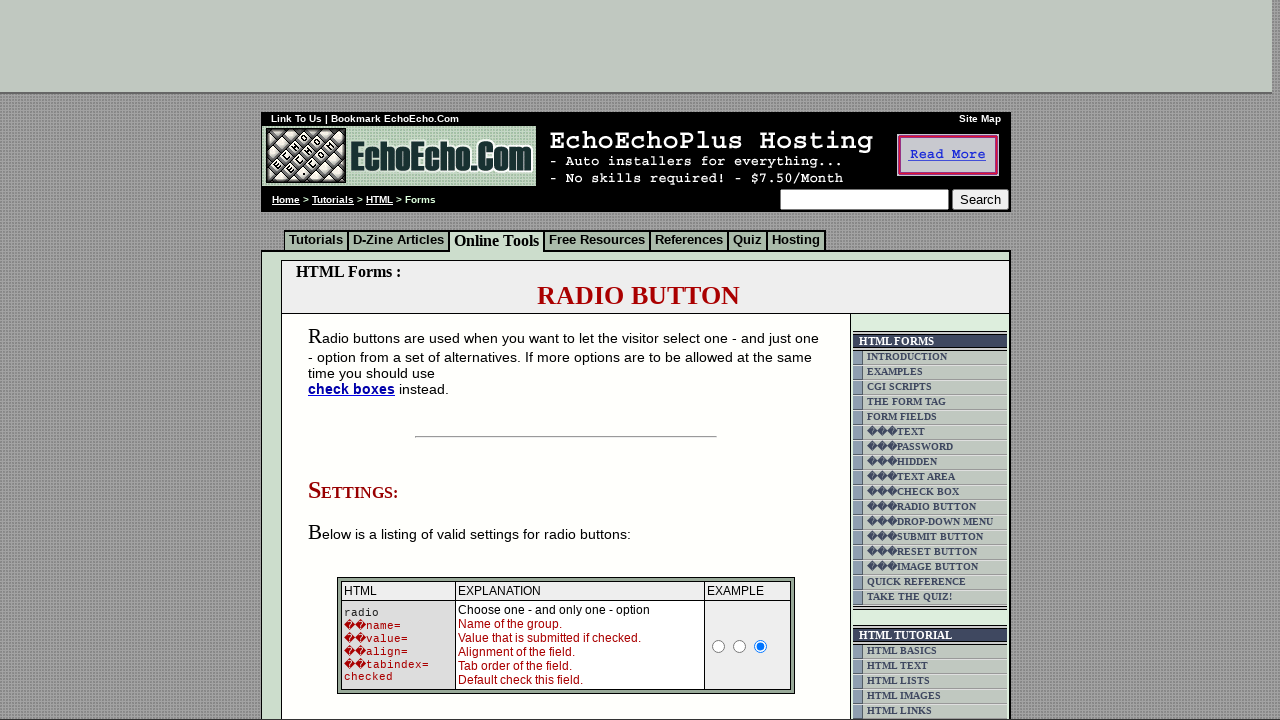